Tests clicking the glossary widget link navigates to the correct widget page

Starting URL: https://www.cancer.gov/publications/dictionaries/cancer-terms

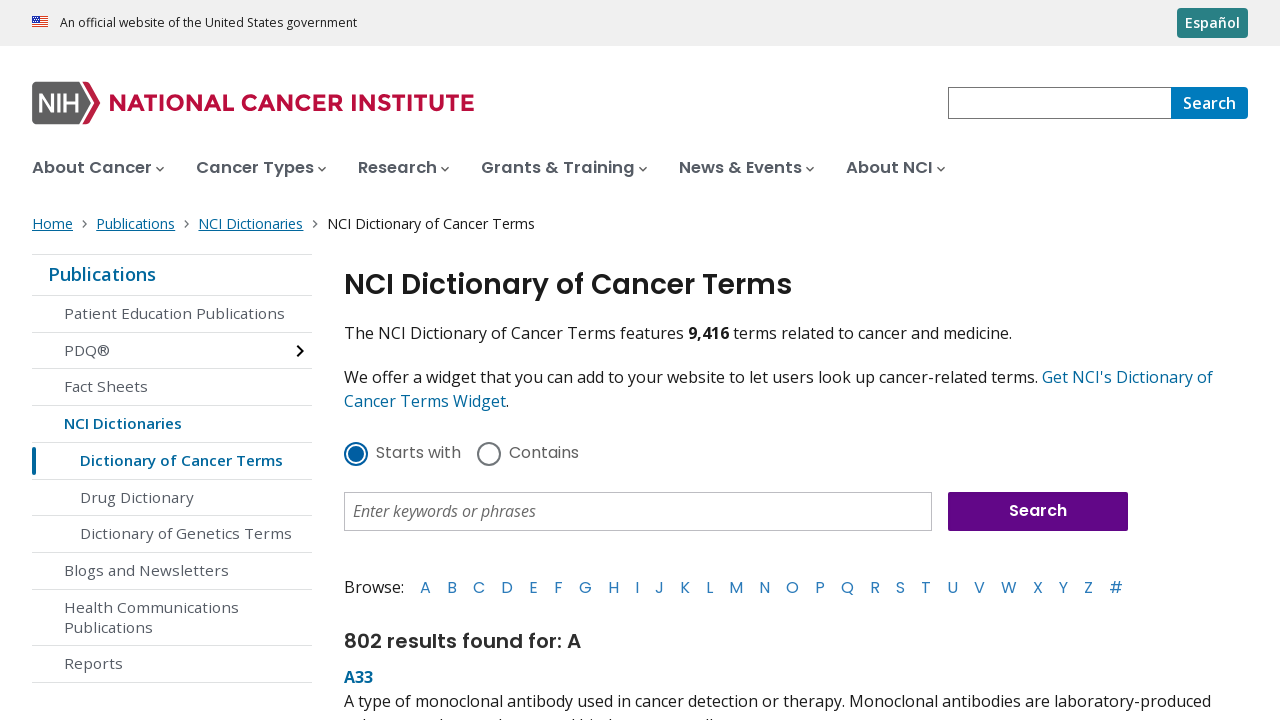

Clicked the glossary widget link at (1128, 377) on a[href*='widget']
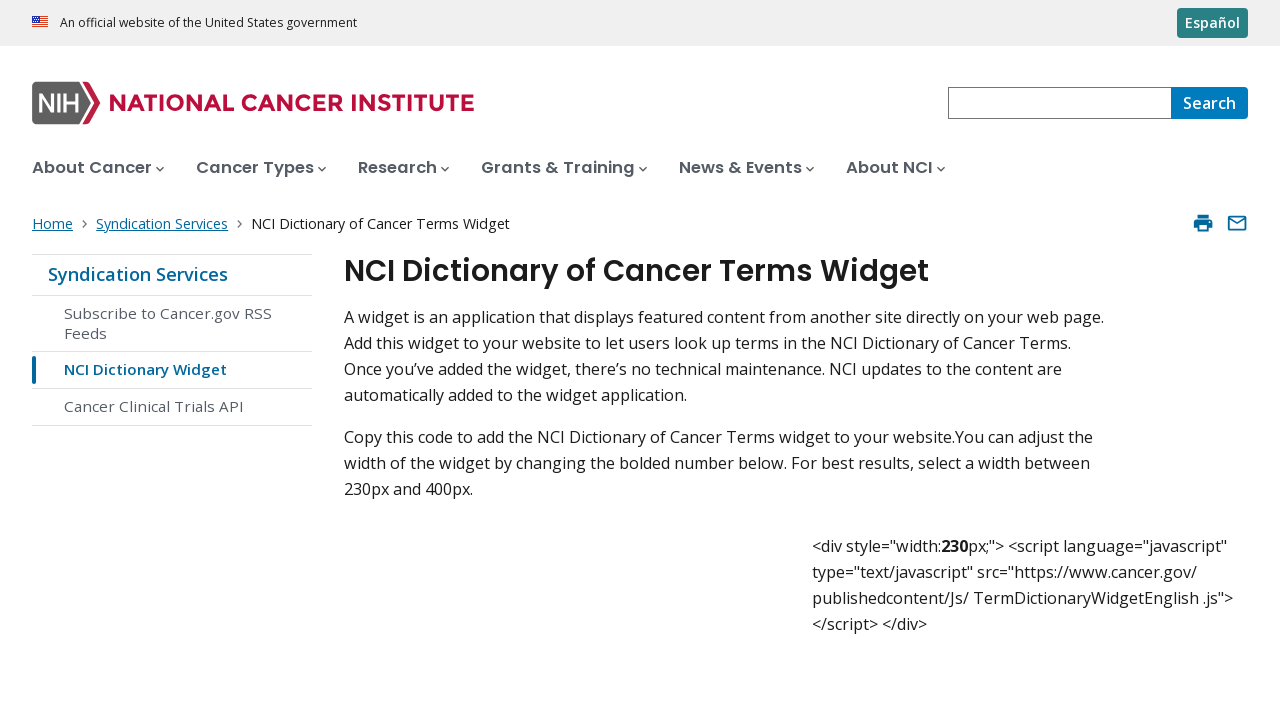

Widget page loaded successfully
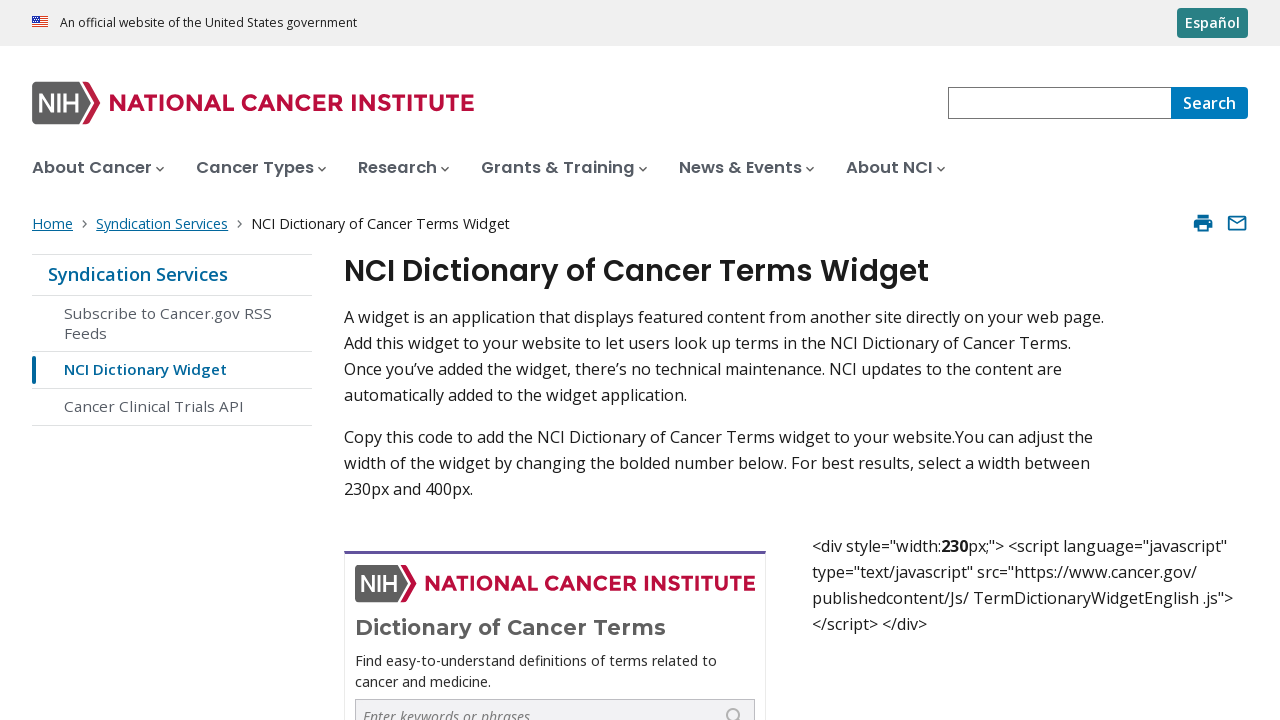

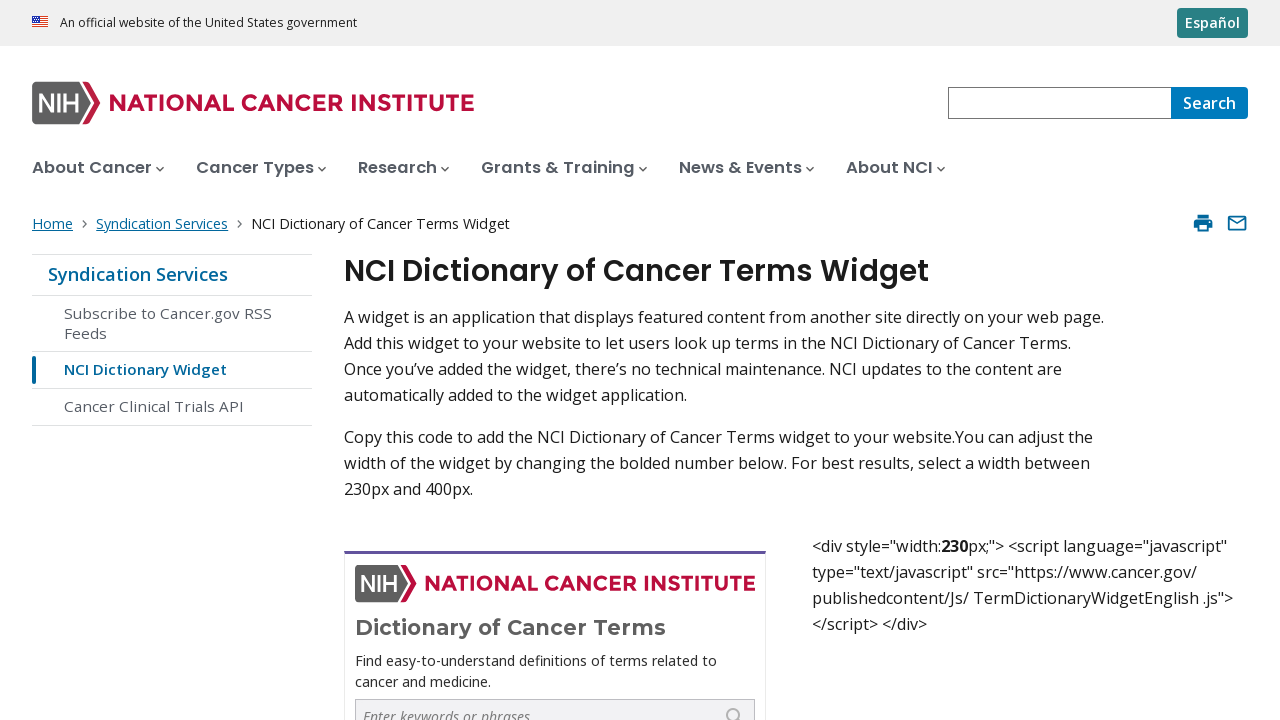